Clicks on the logo to navigate to the home page and verifies the URL

Starting URL: https://trueconf.ru/login.html

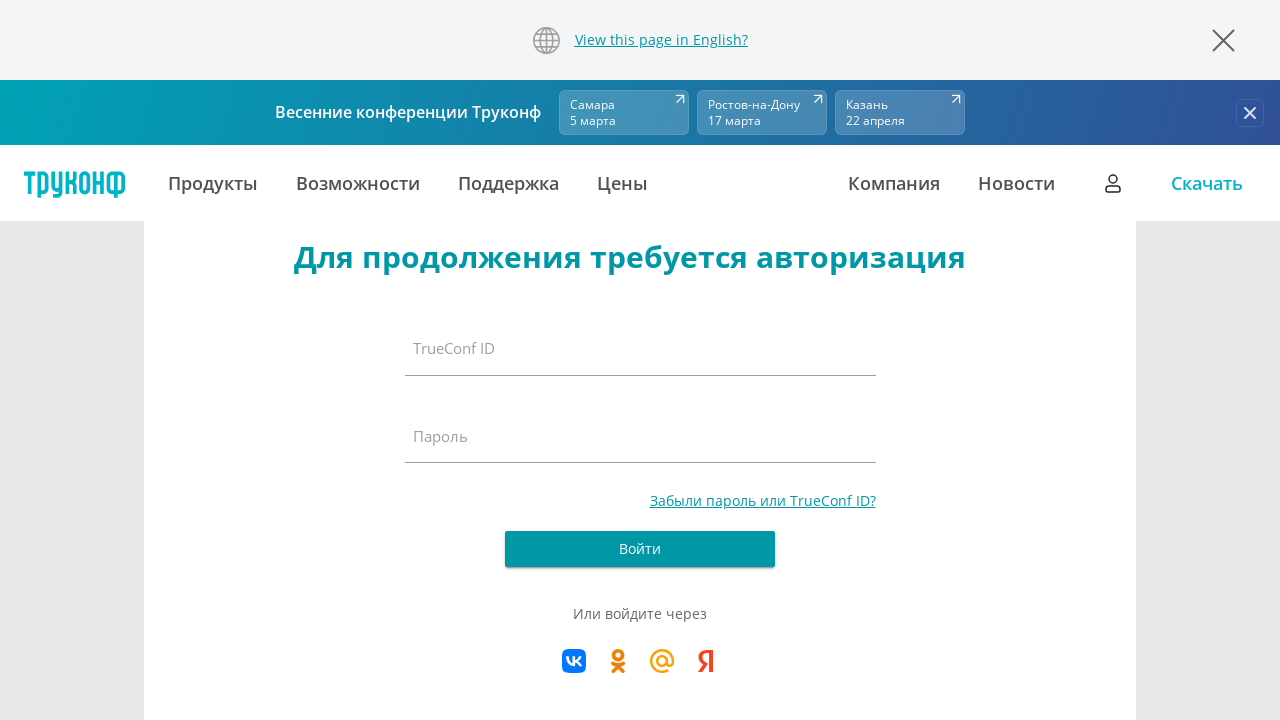

Clicked logo link to navigate to home page at (89, 183) on .header-menu__logo-link
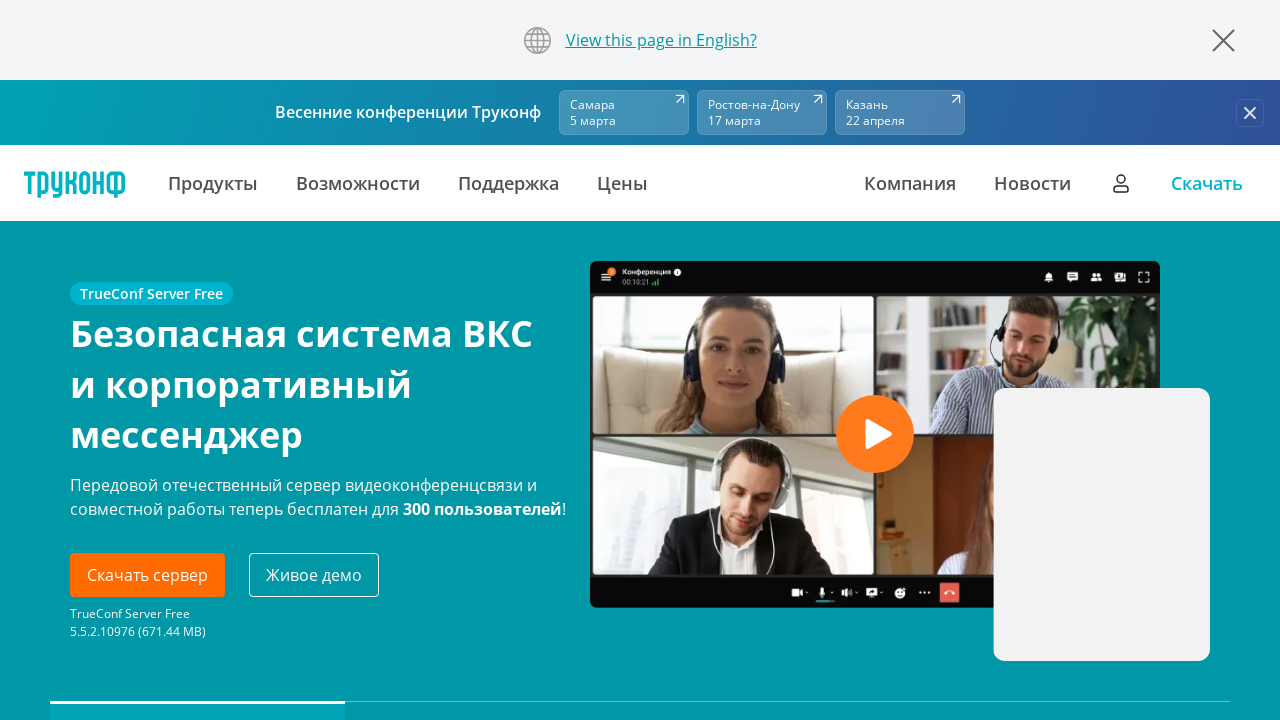

Verified navigation to home page URL: https://trueconf.ru/
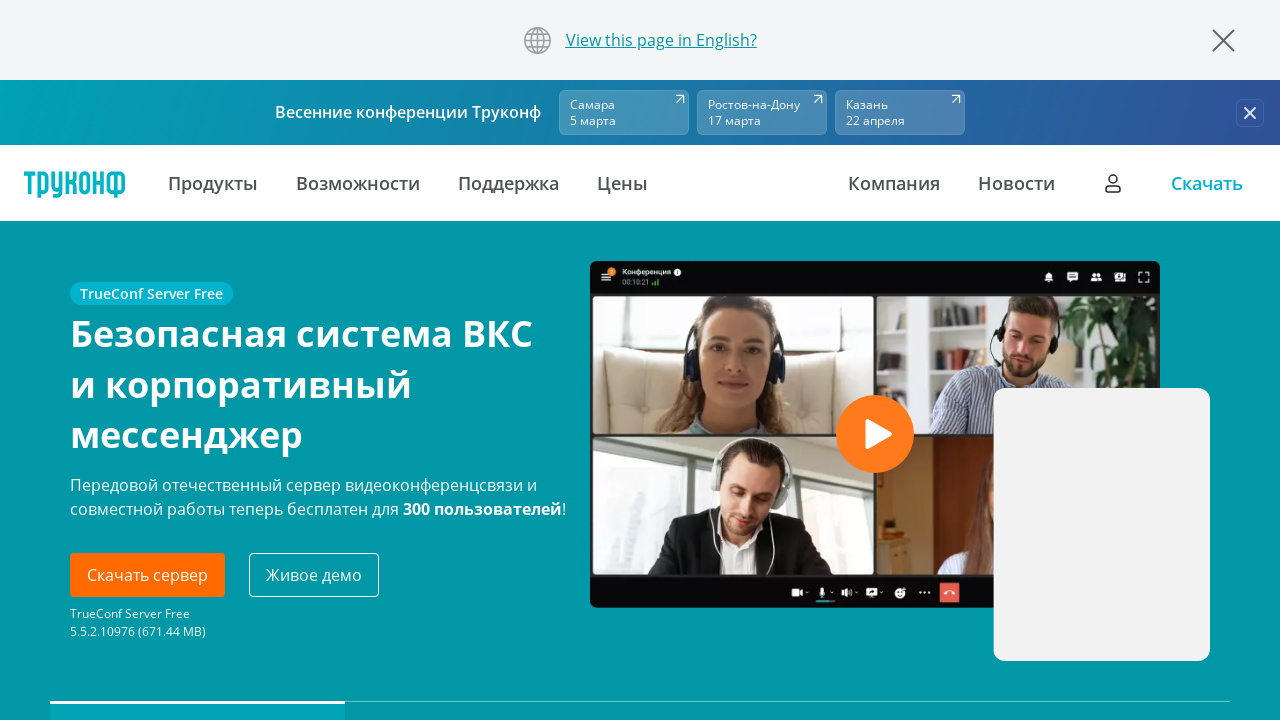

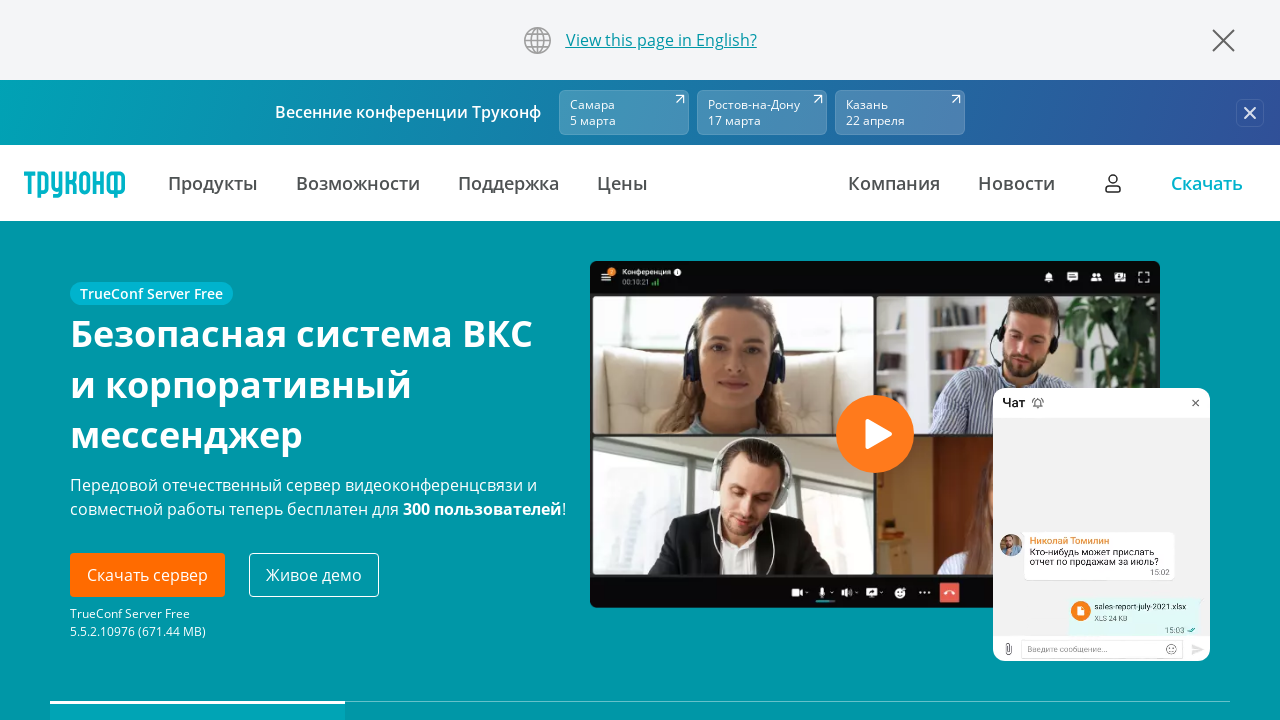